Searches for hotels in Paris and verifies price filtering functionality

Starting URL: https://www.booking.com/index.html

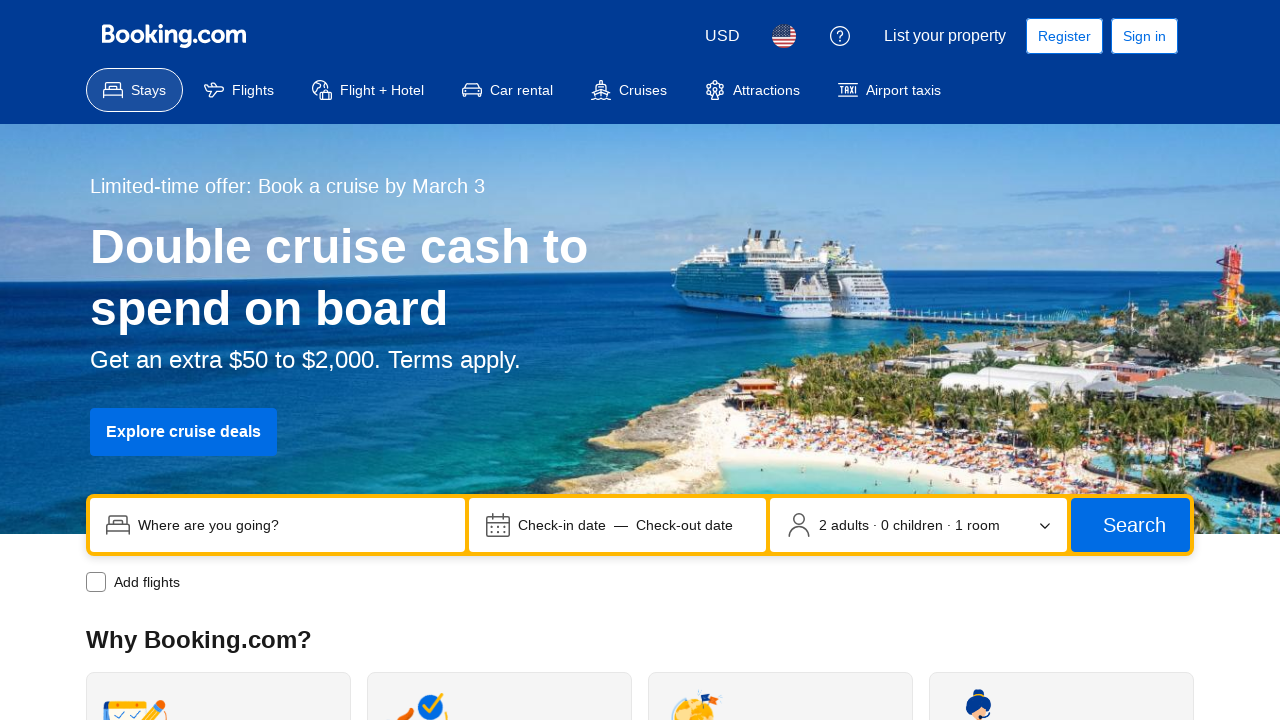

Filled search box with 'Paris' as destination on //input[@placeholder="Where are you going?"]
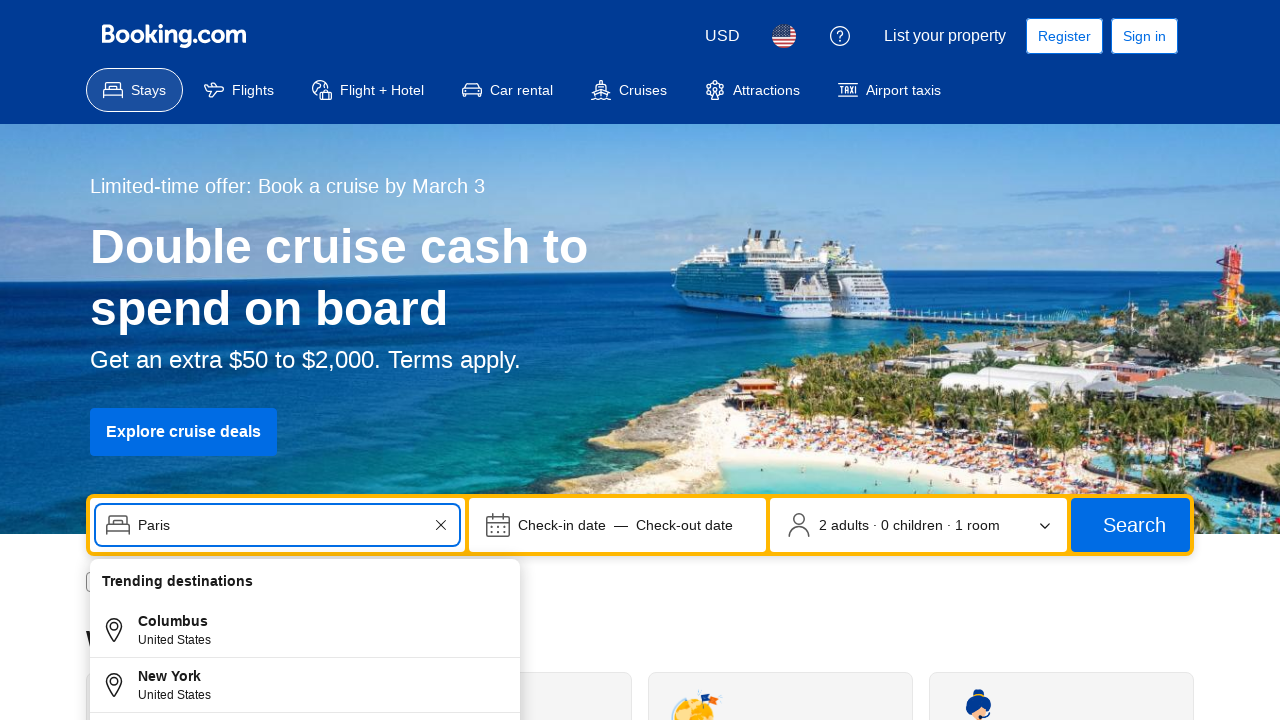

Clicked first autocomplete result for Paris at (305, 630) on xpath=//div[@data-testid="autocomplete-result"]
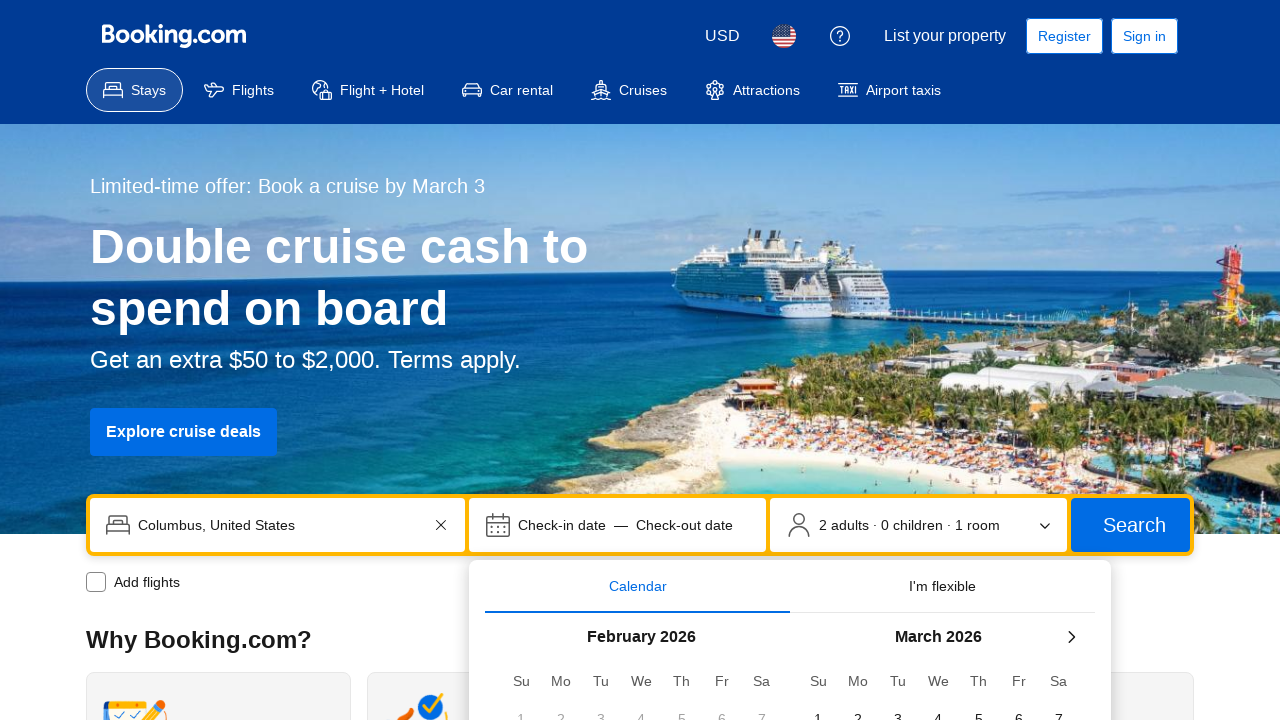

Clicked date picker button (first click) at (618, 525) on xpath=//button[@data-testid="searchbox-dates-container"]
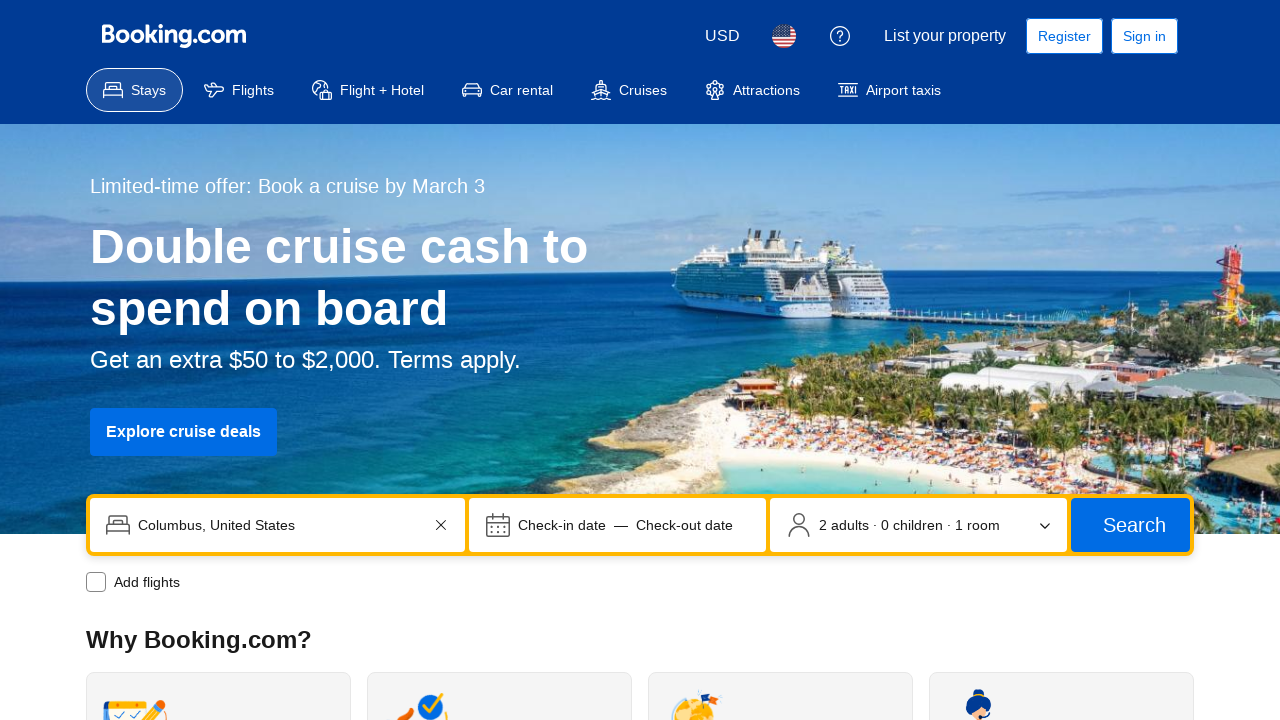

Clicked date picker button (second click) at (618, 525) on xpath=//button[@data-testid="searchbox-dates-container"]
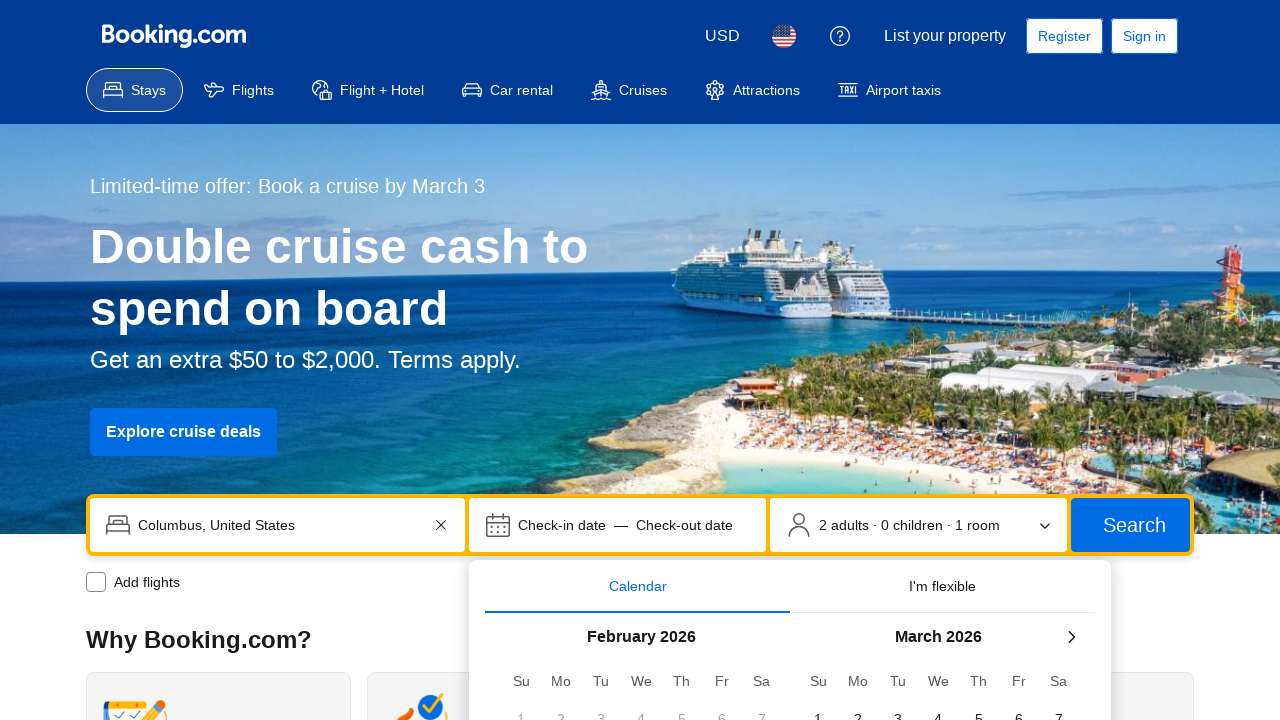

Selected today's date (2026-02-25) from calendar at (641, 360) on //span[@data-date="2026-02-25"]
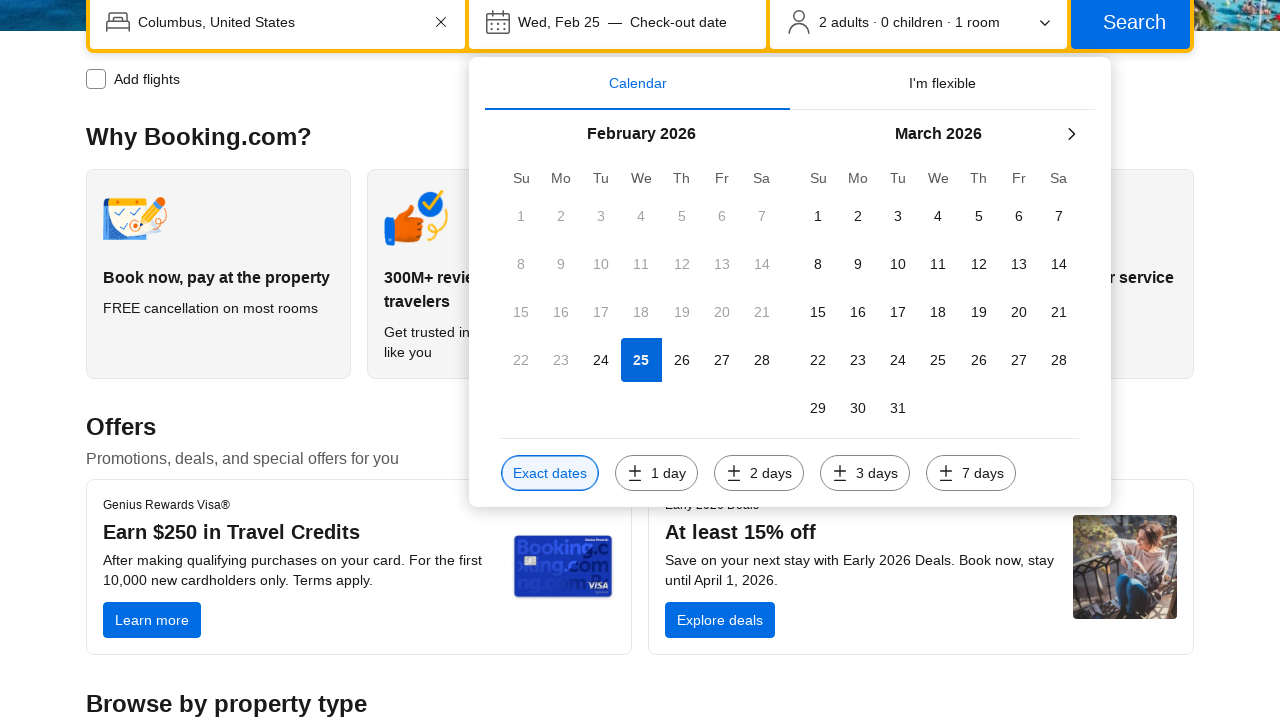

Clicked Search button to find hotels in Paris at (1134, 22) on xpath=//span[text()="Search"]
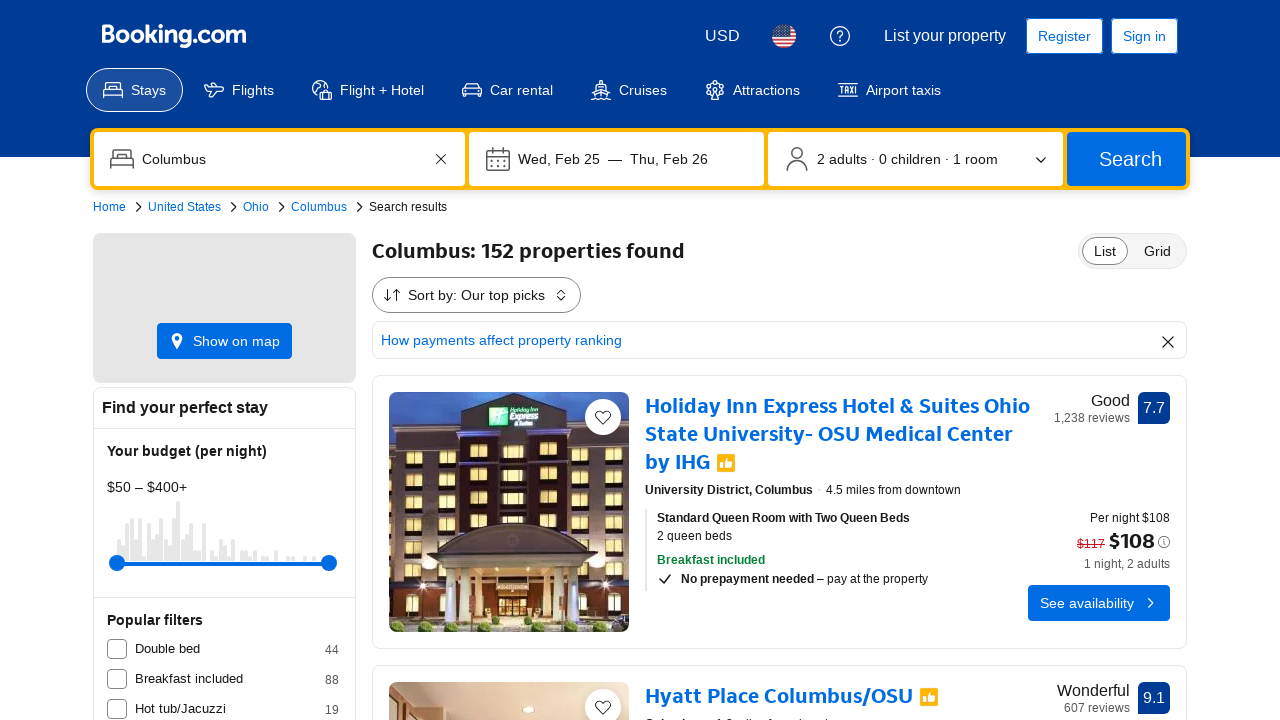

Hotel search results and price filters loaded
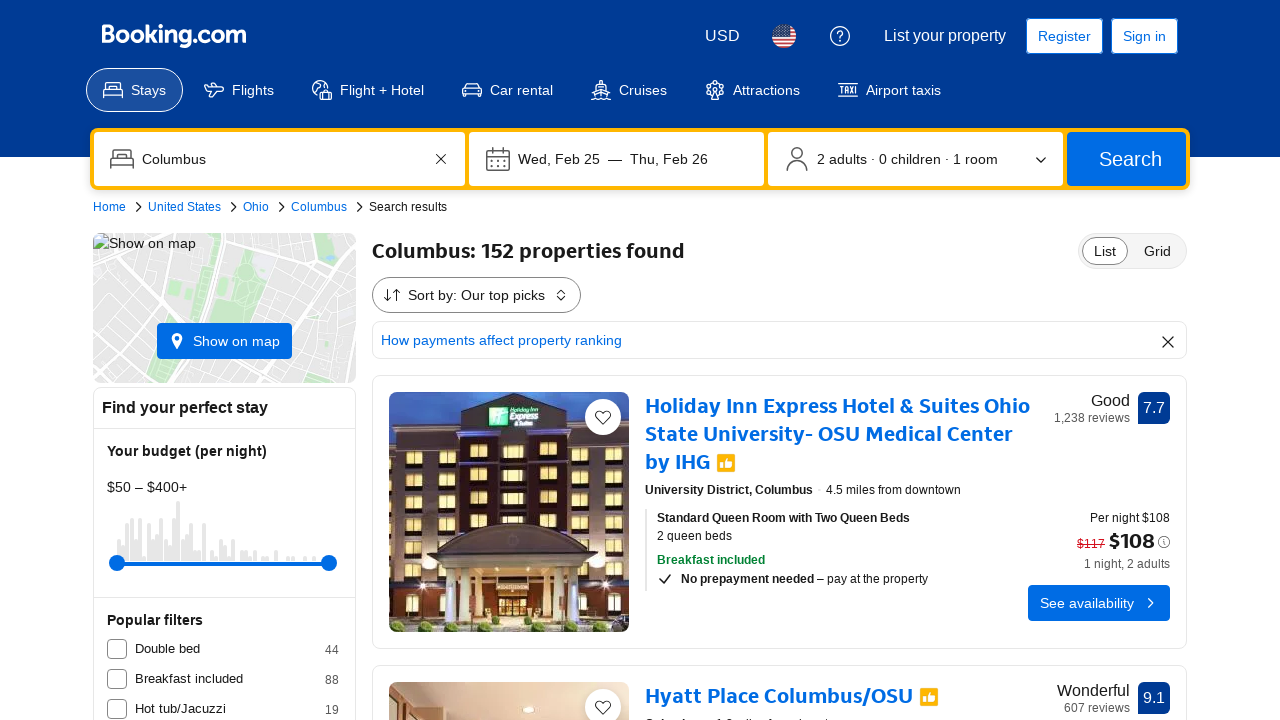

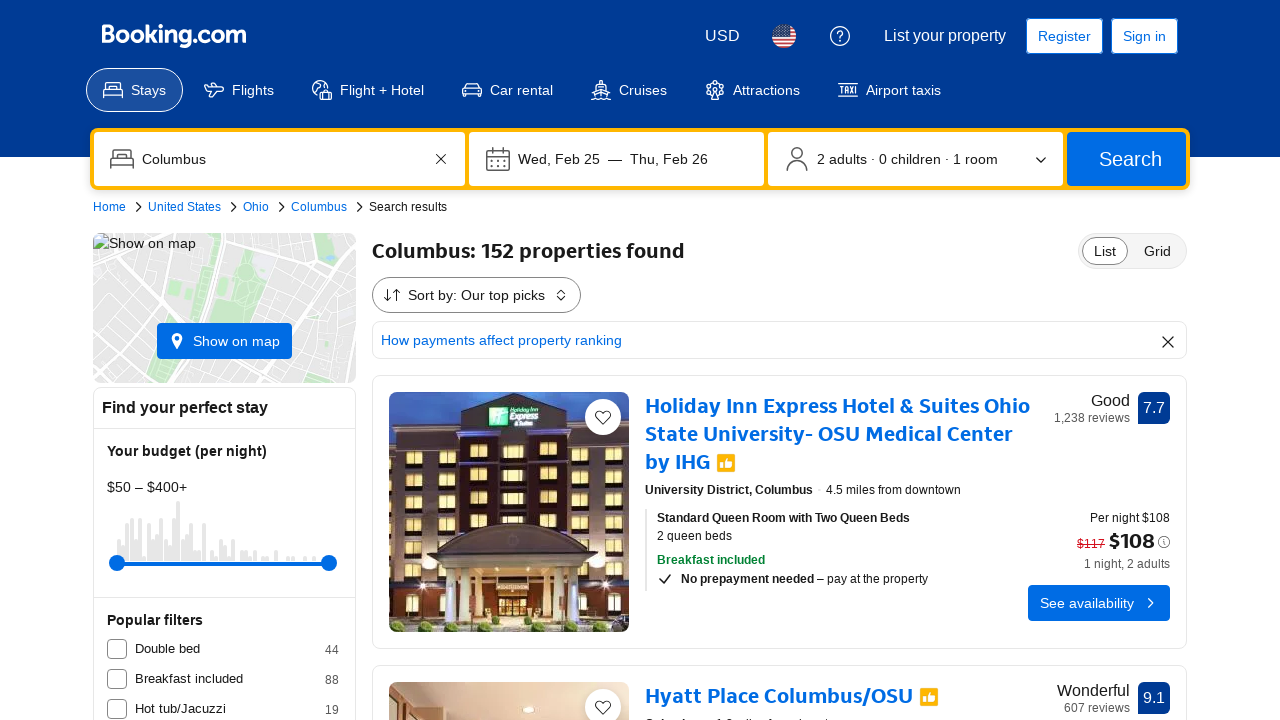